Tests keyboard key press detection by simulating key down and key up events for Control and Shift keys

Starting URL: http://sahitest.com/demo/keypress.htm

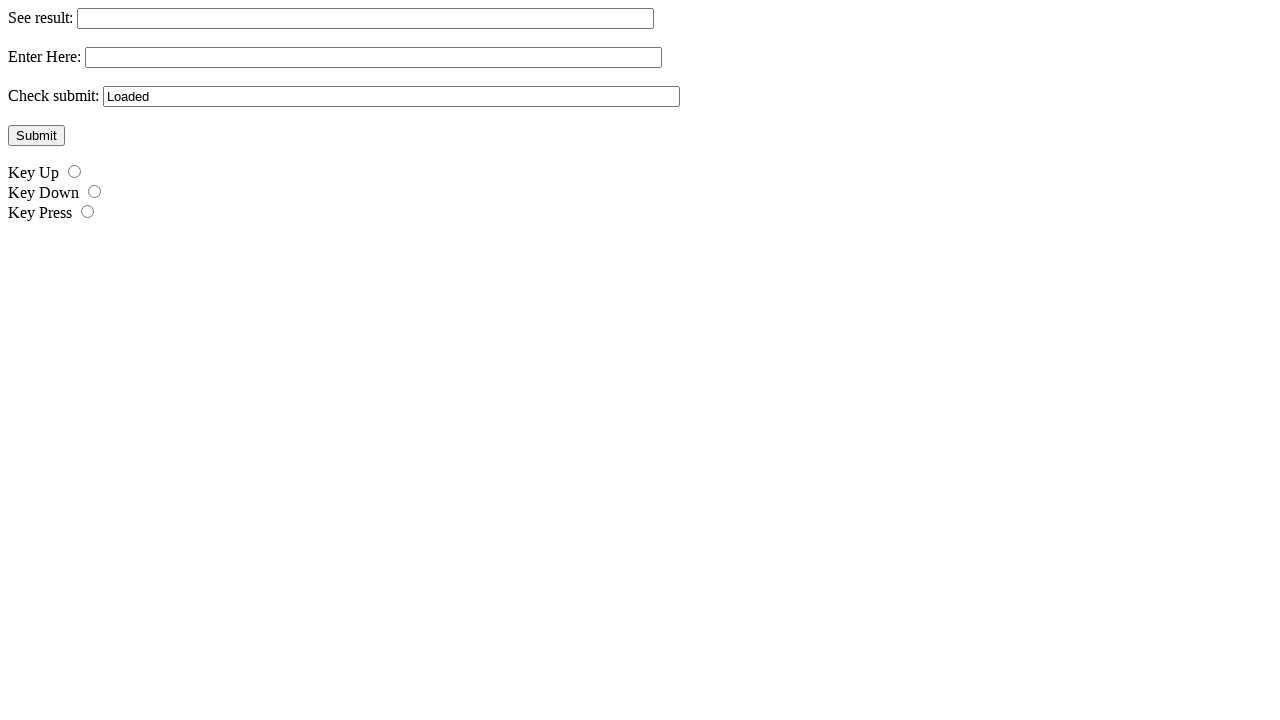

Located key_up radio button element
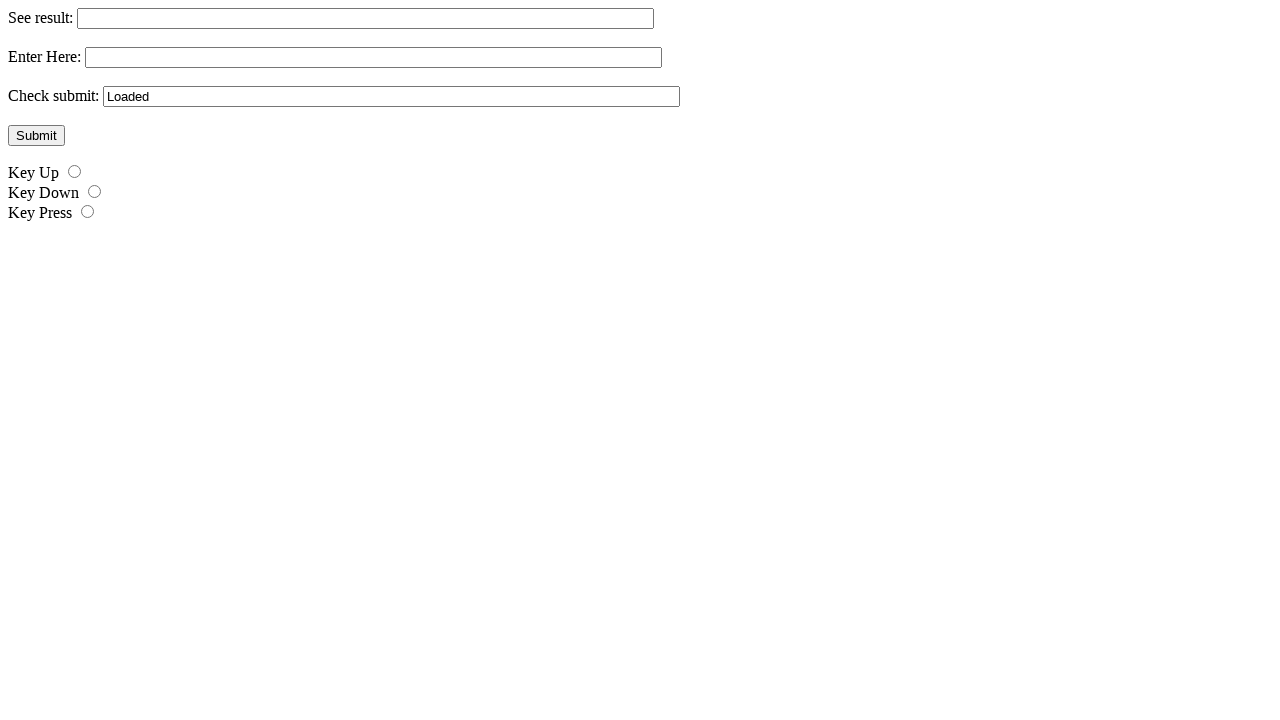

Located key_down radio button element
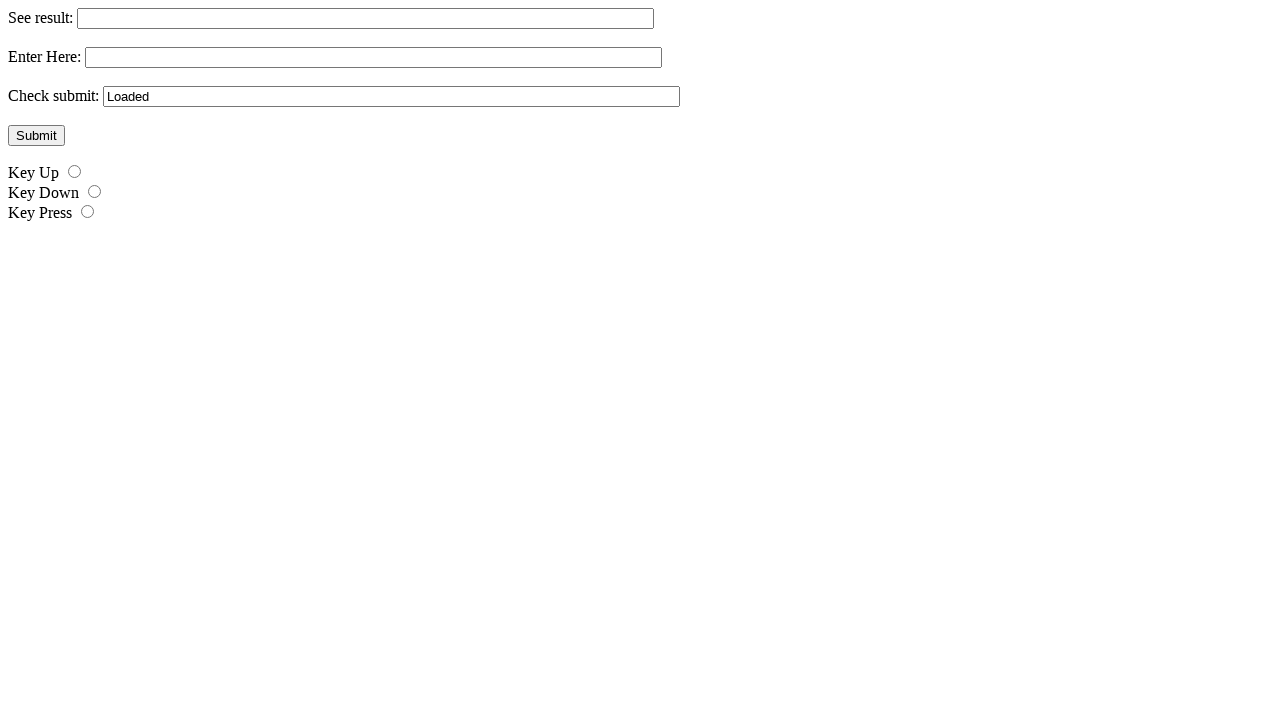

Located key_press radio button element
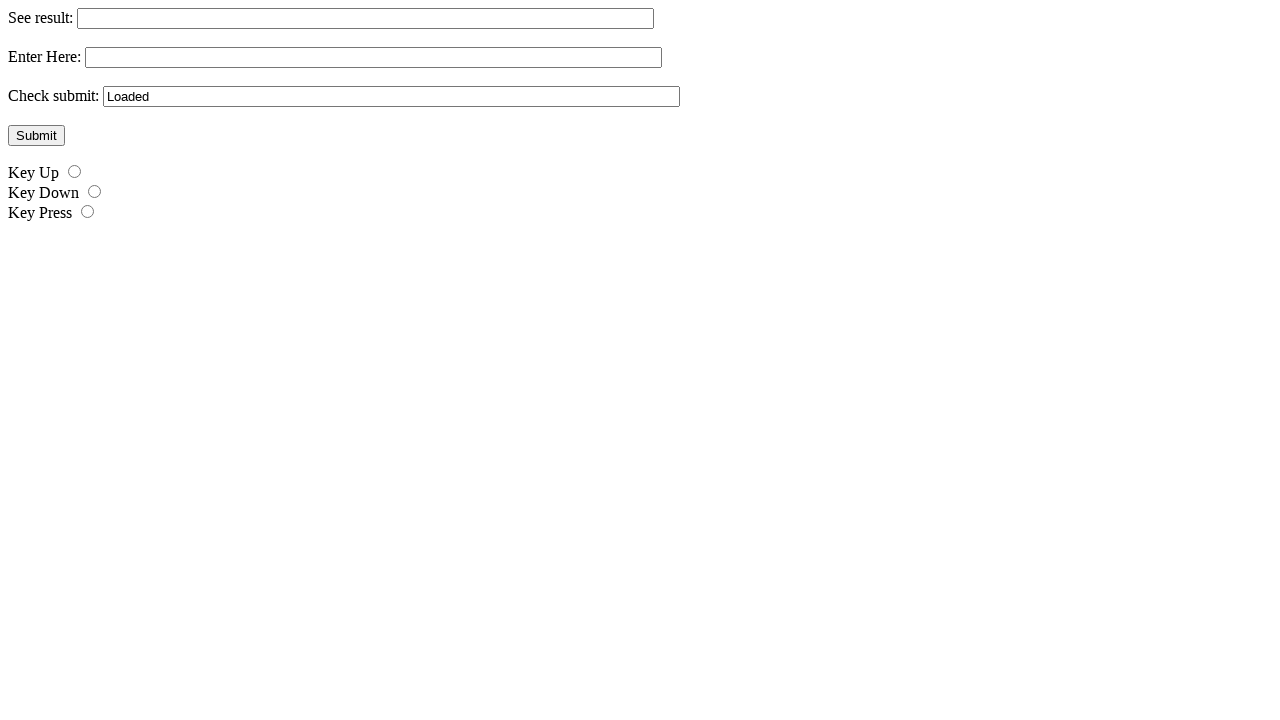

Located input field for key entry
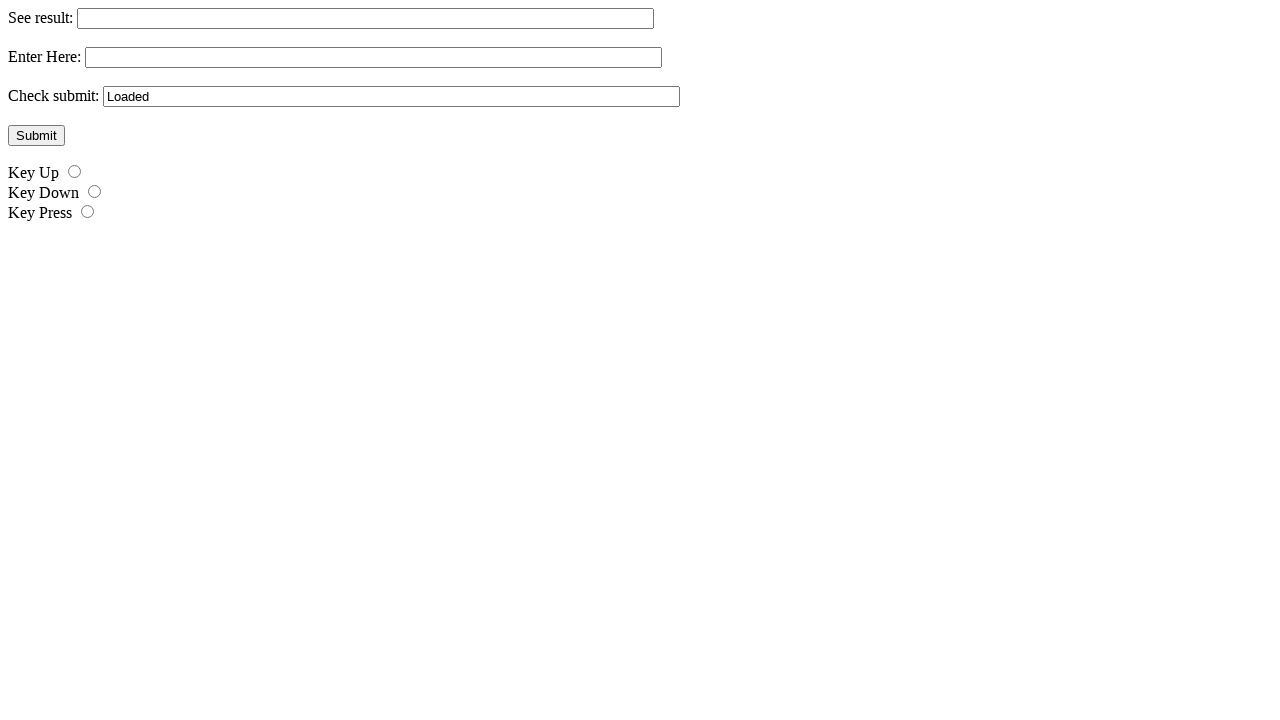

Located result input field
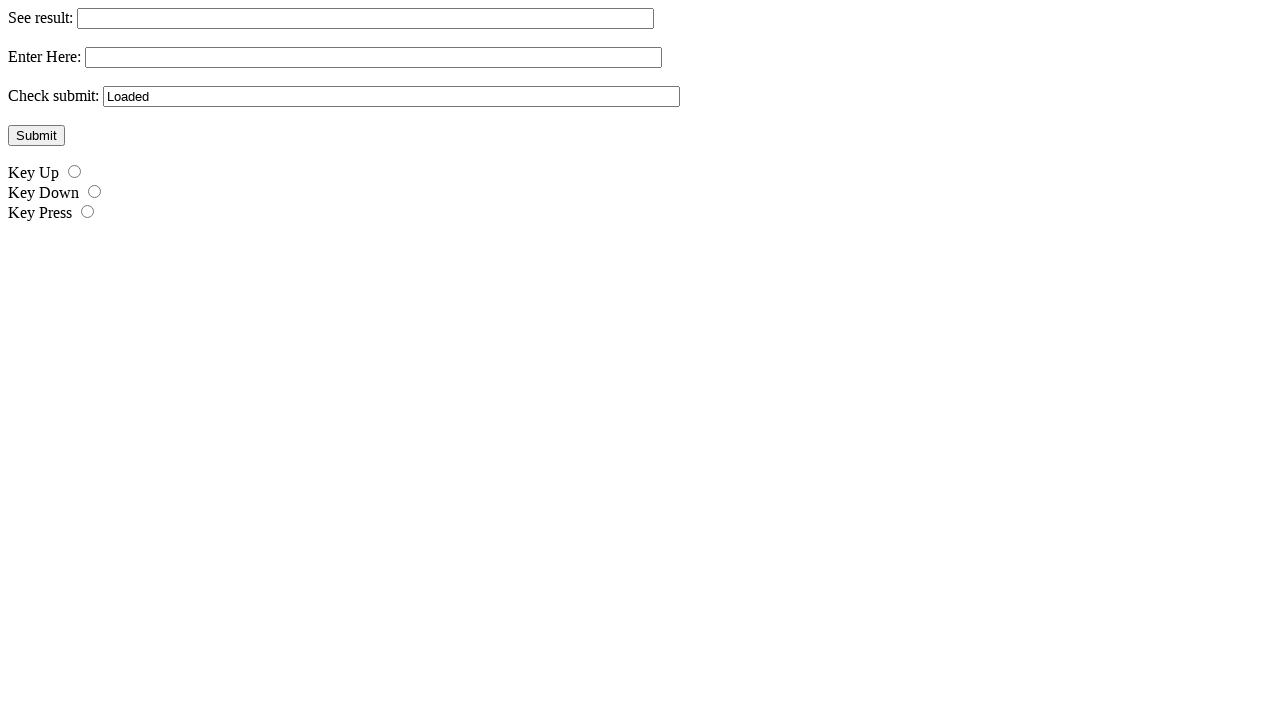

Selected key_down radio button at (94, 192) on #r2
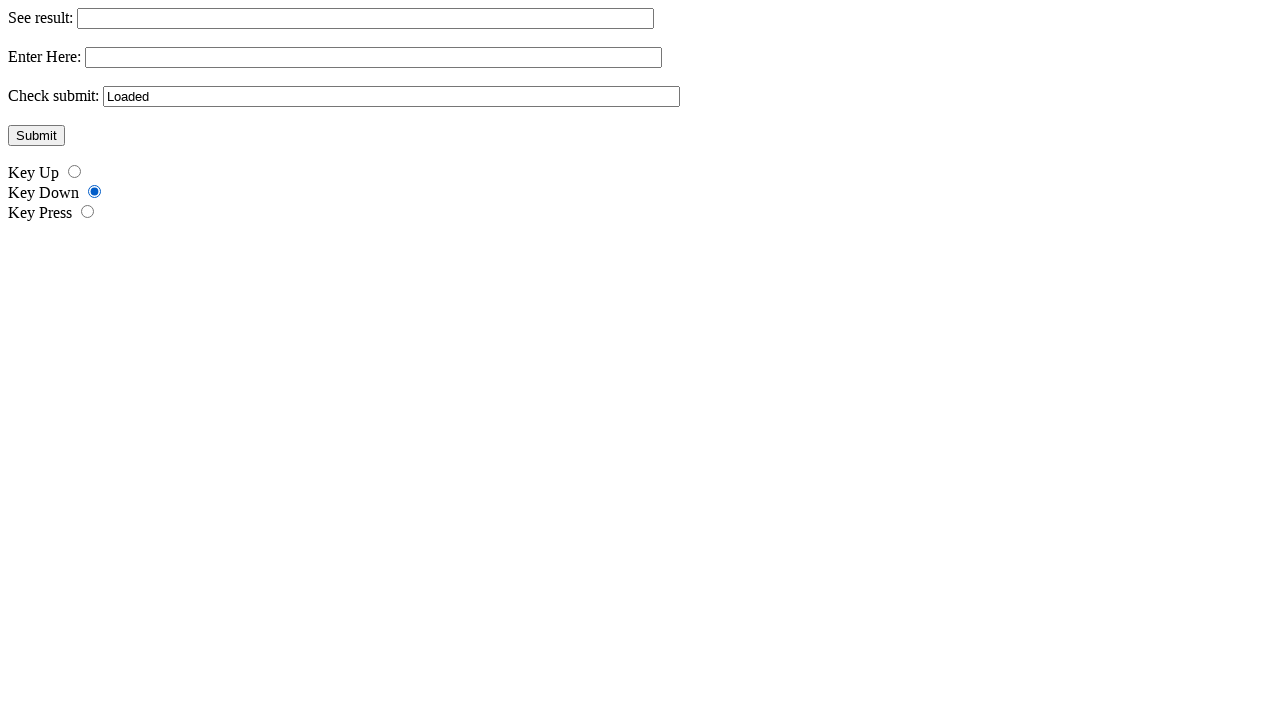

Clicked input field to focus it at (374, 58) on xpath=//form[@name="f1"]/input >> nth=1
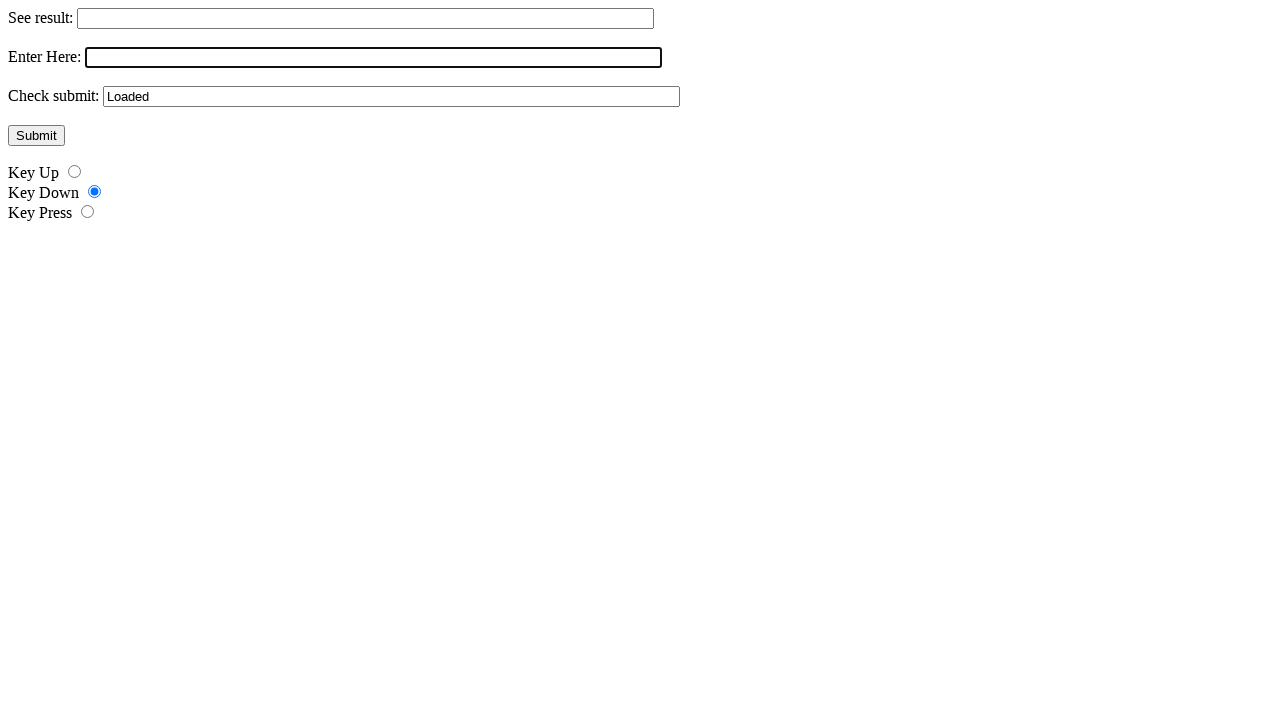

Pressed Control key down
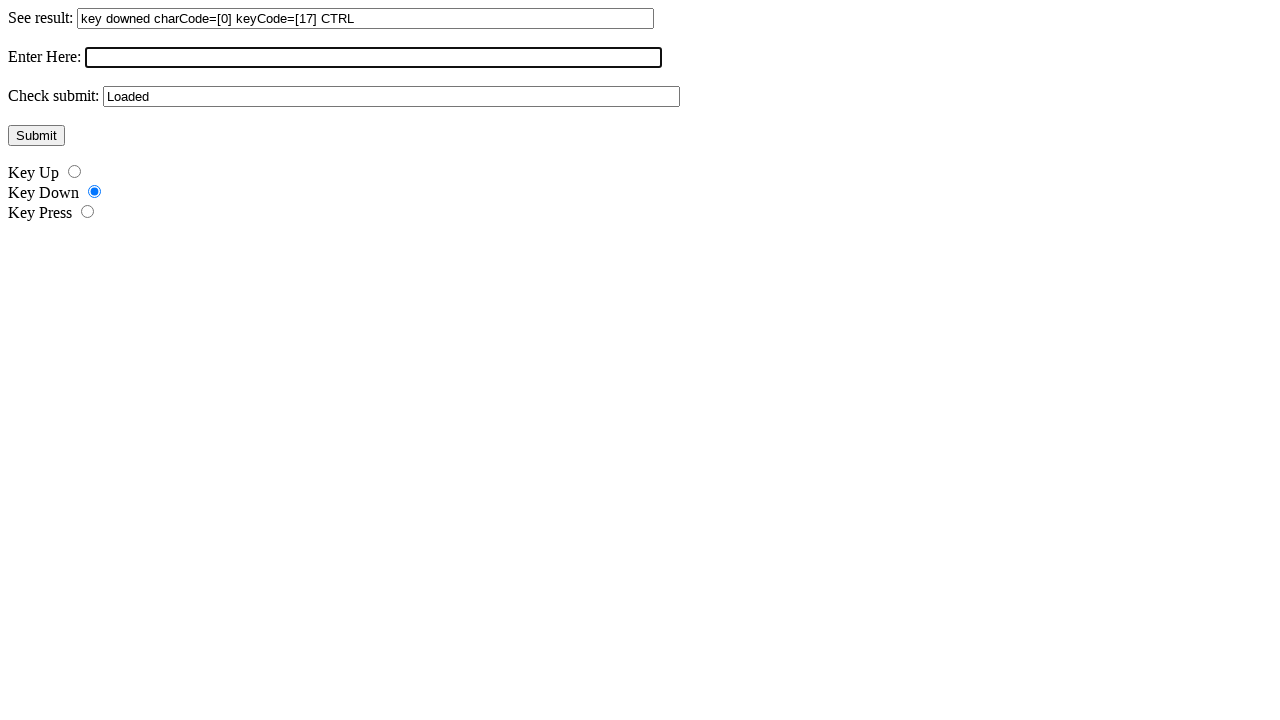

Released Control key
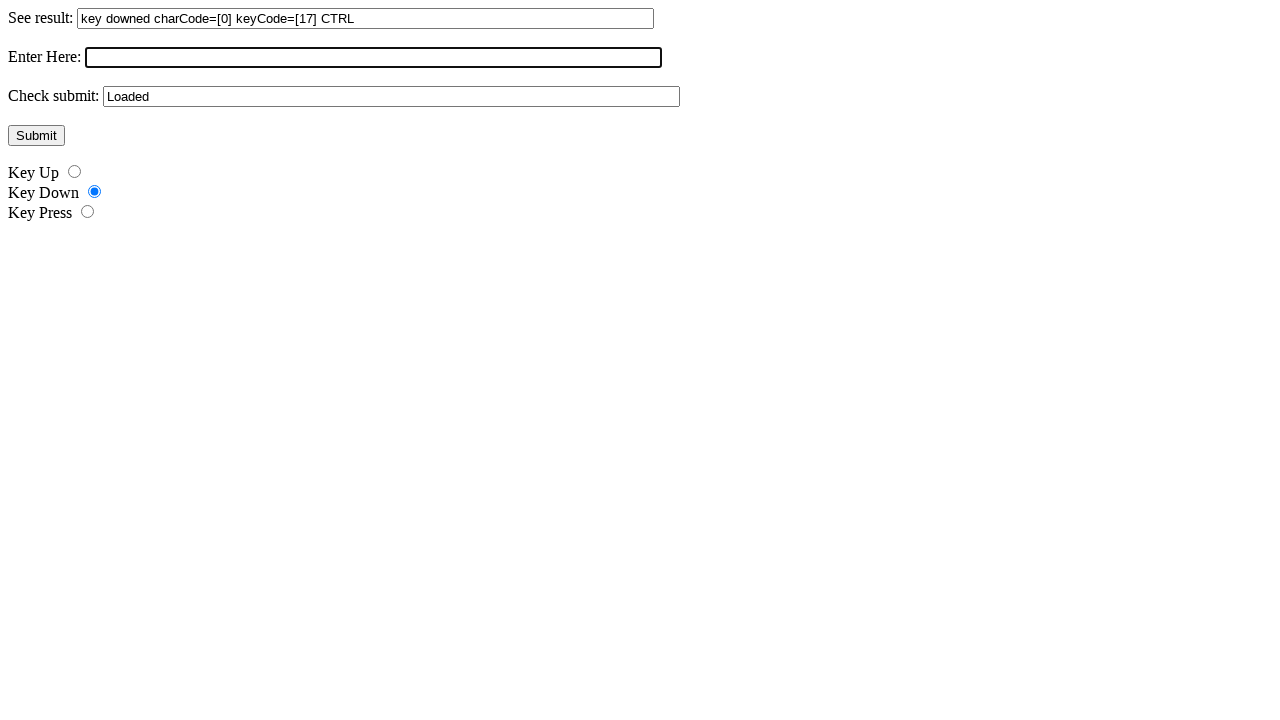

Selected key_up radio button at (74, 172) on #r1
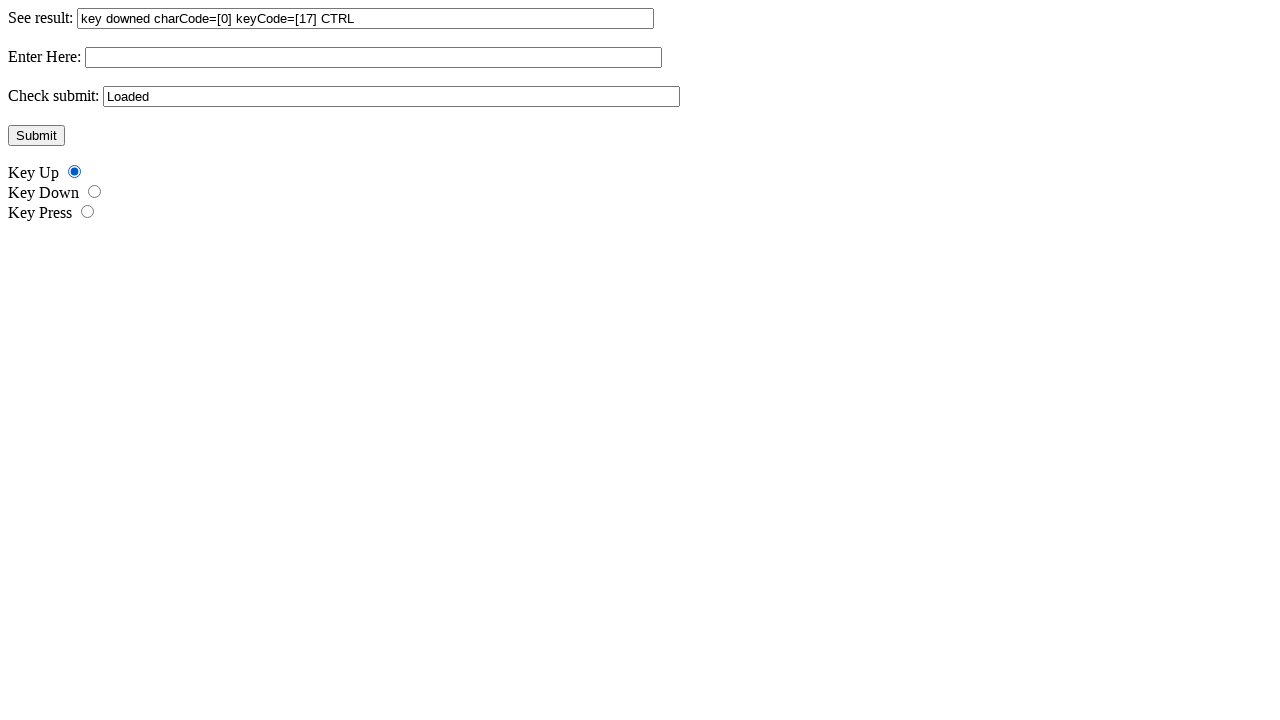

Clicked input field to focus it at (374, 58) on xpath=//form[@name="f1"]/input >> nth=1
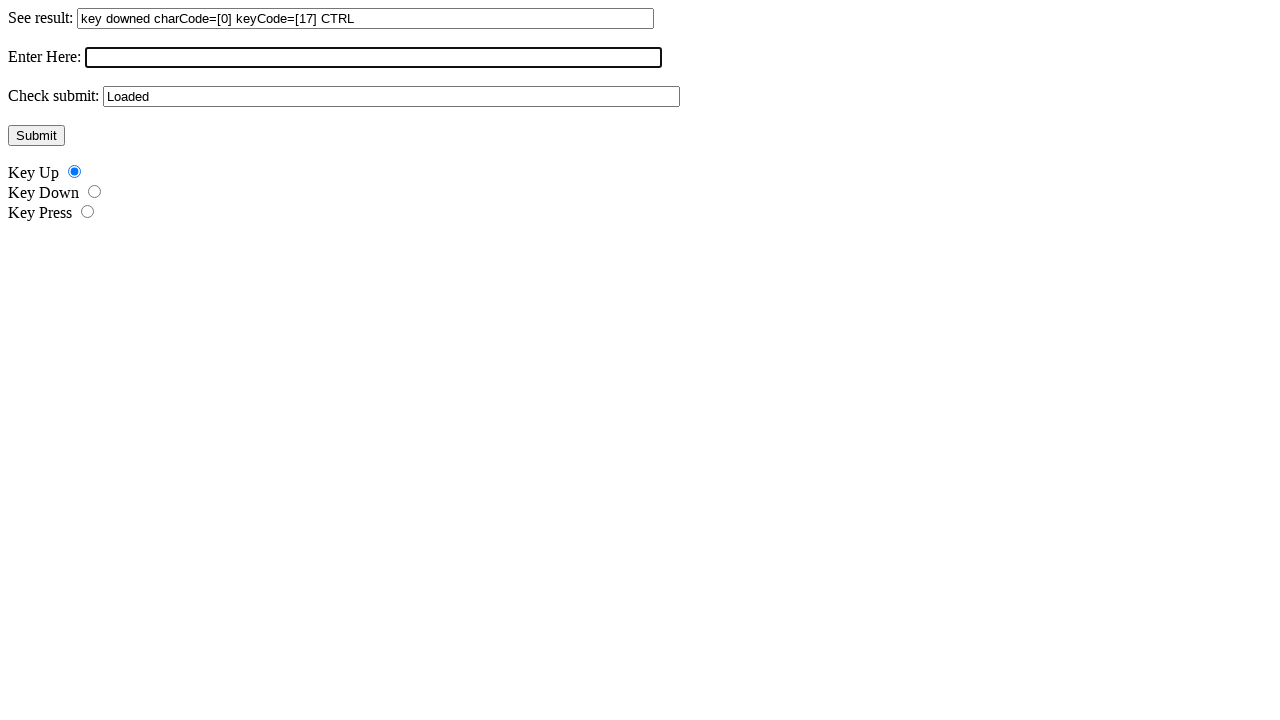

Pressed Shift key down
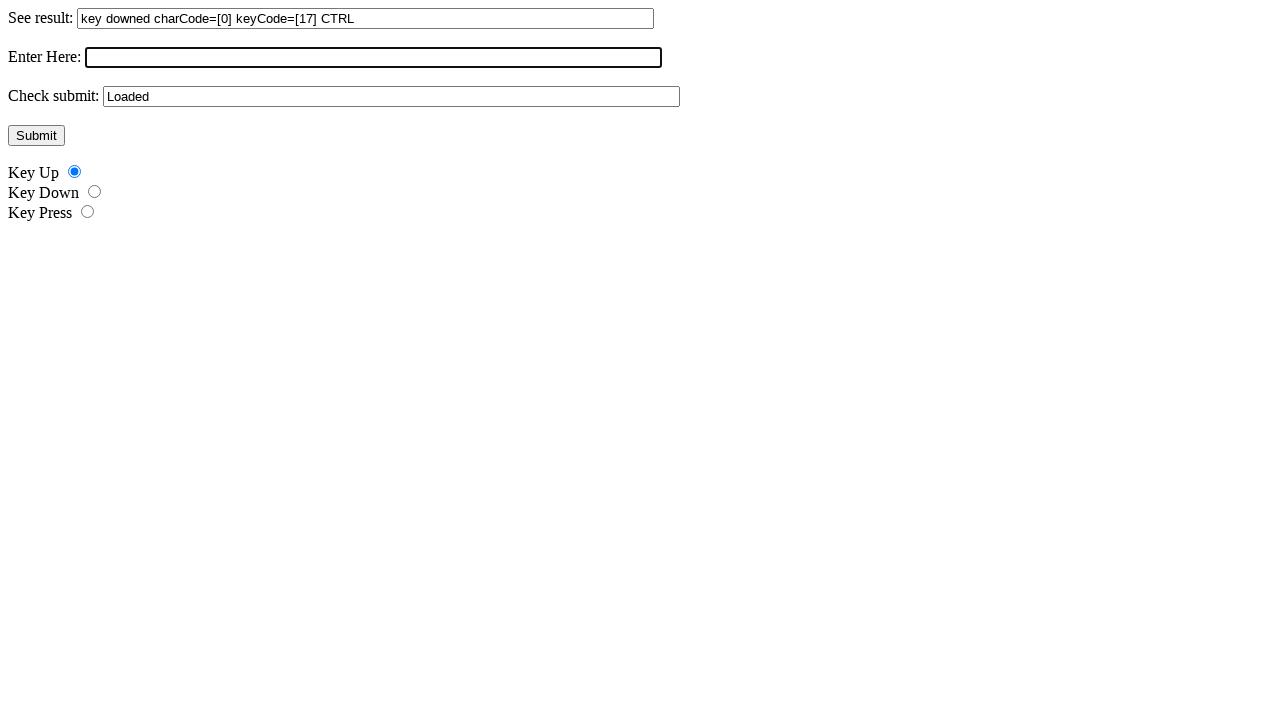

Released Shift key
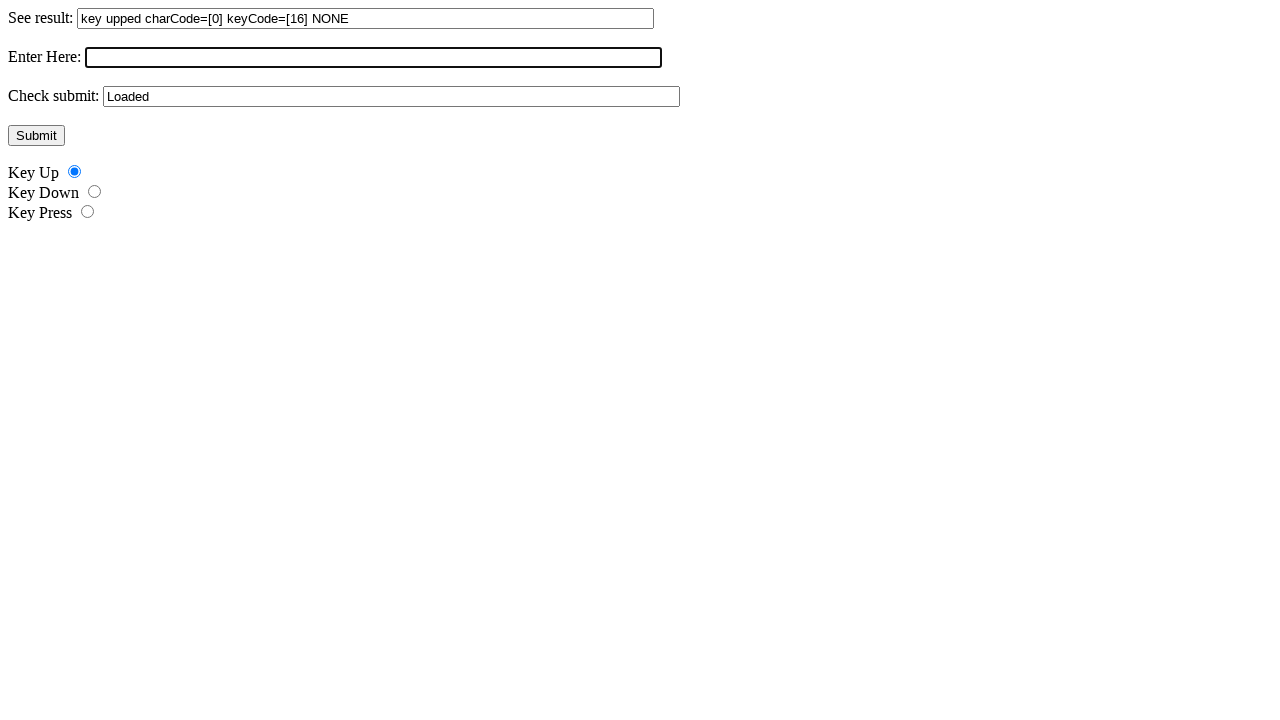

Selected key_press radio button at (88, 212) on #r3
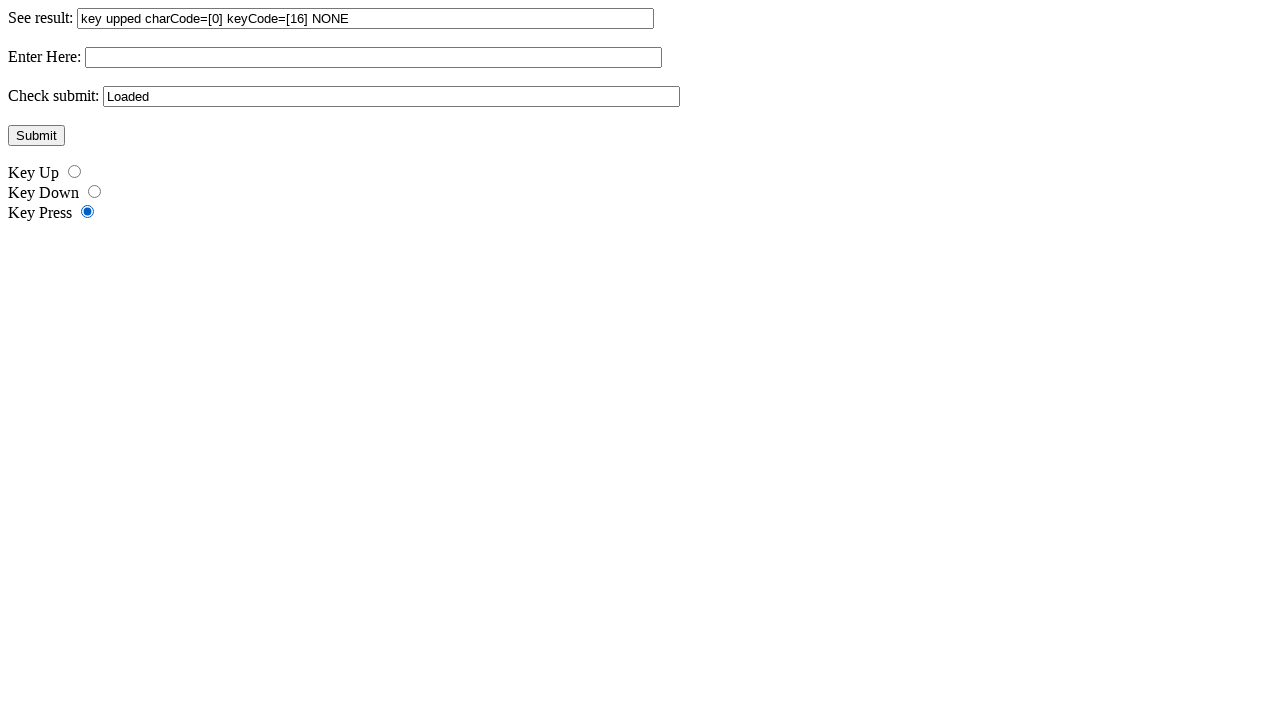

Clicked input field to focus it at (374, 58) on xpath=//form[@name="f1"]/input >> nth=1
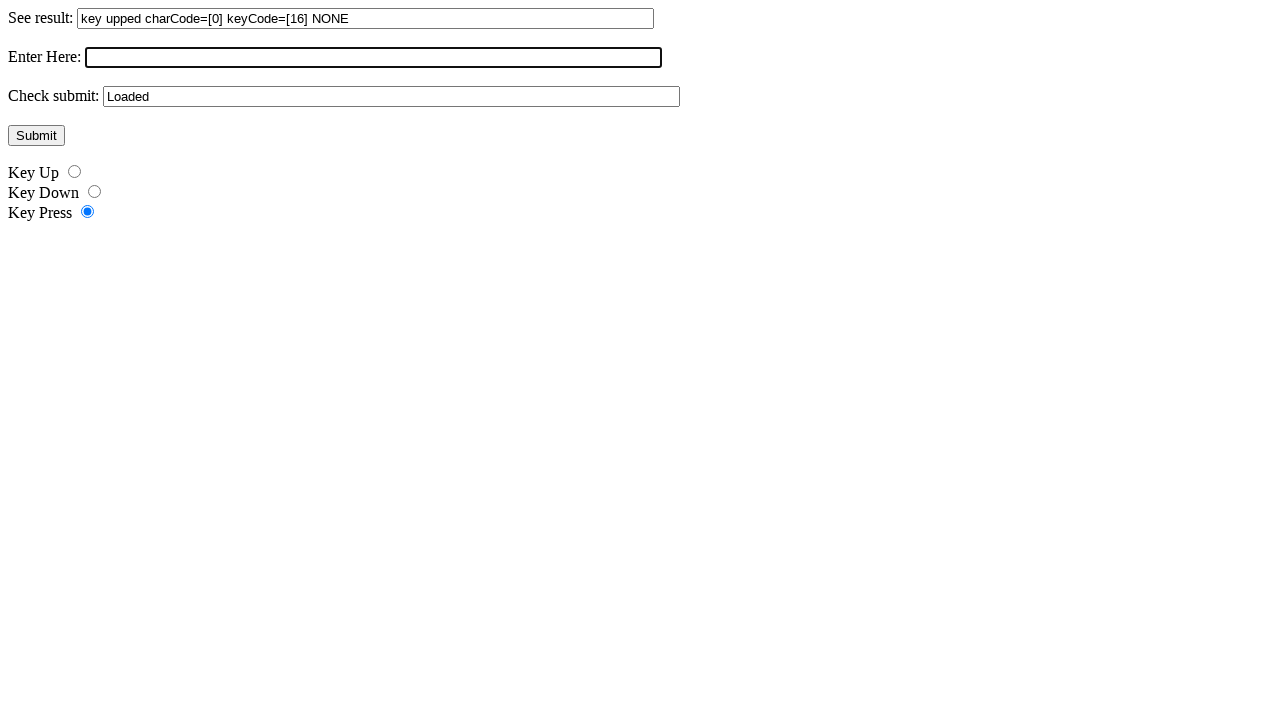

Typed 'a' key to test key_press detection
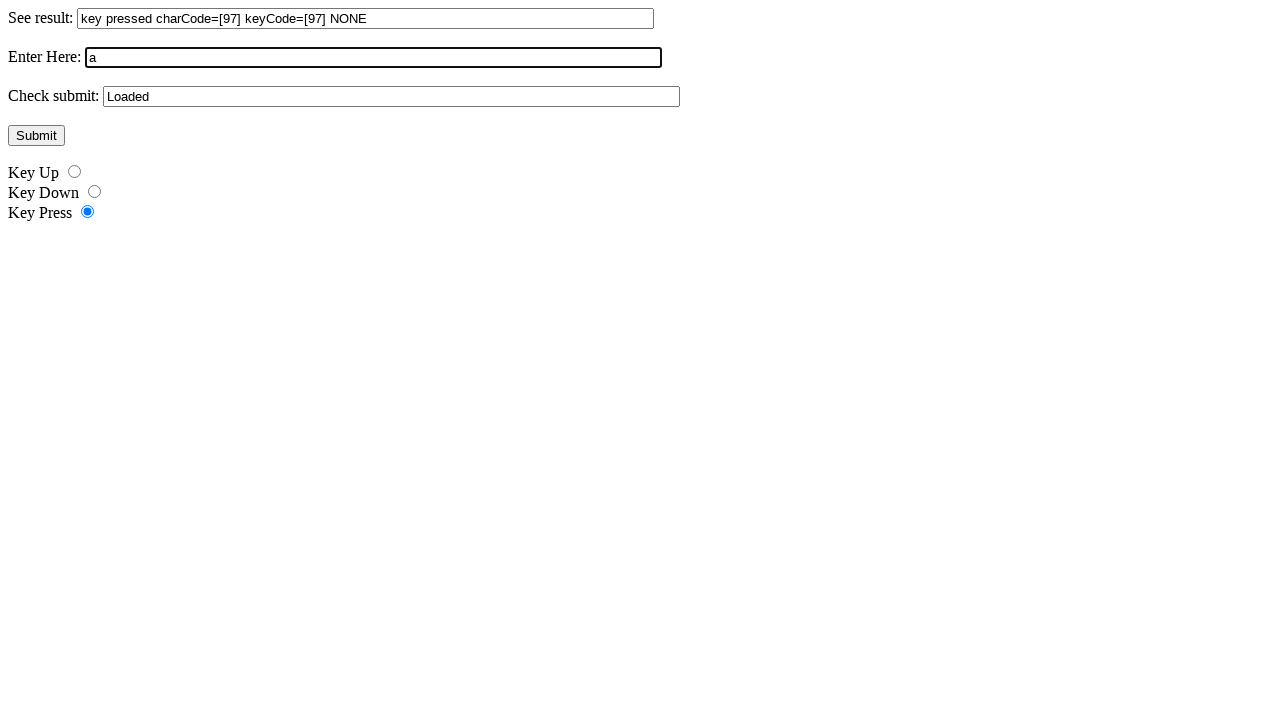

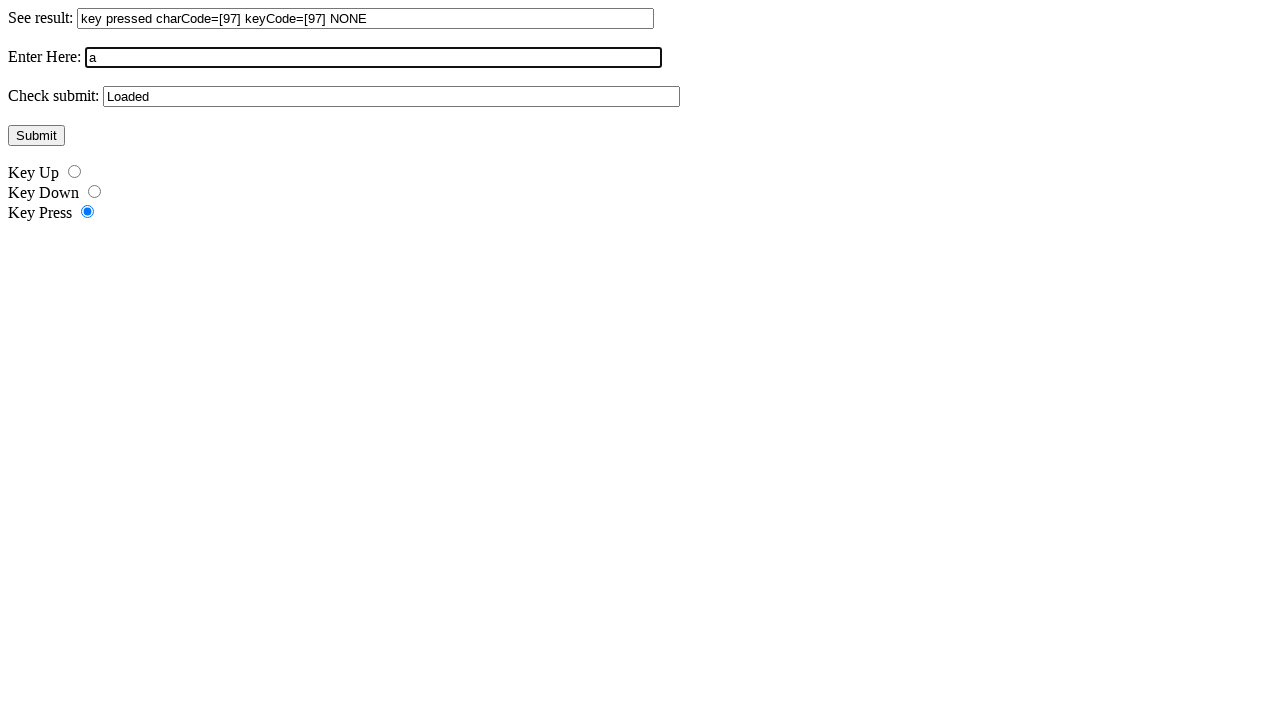